Tests interaction with multiple iframes by switching between frames and filling form fields in each frame

Starting URL: https://demoapps.qspiders.com/ui/frames/multiple?sublist=2

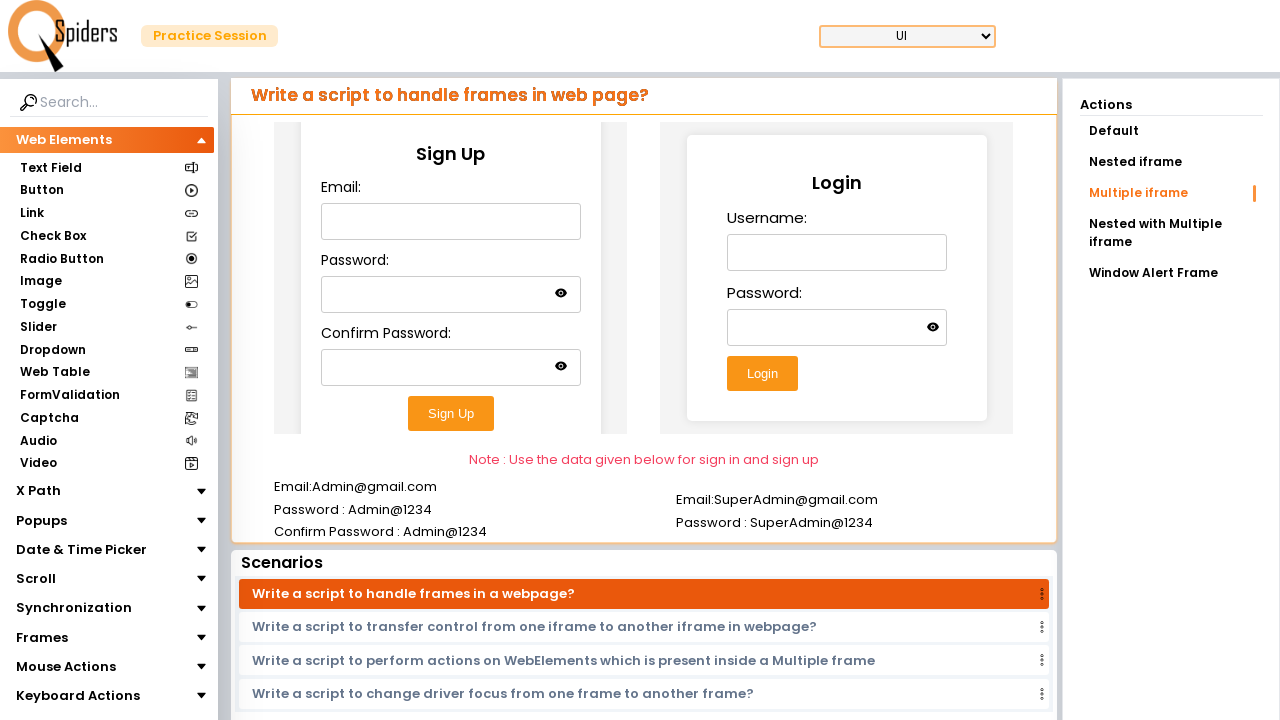

Located first iframe element
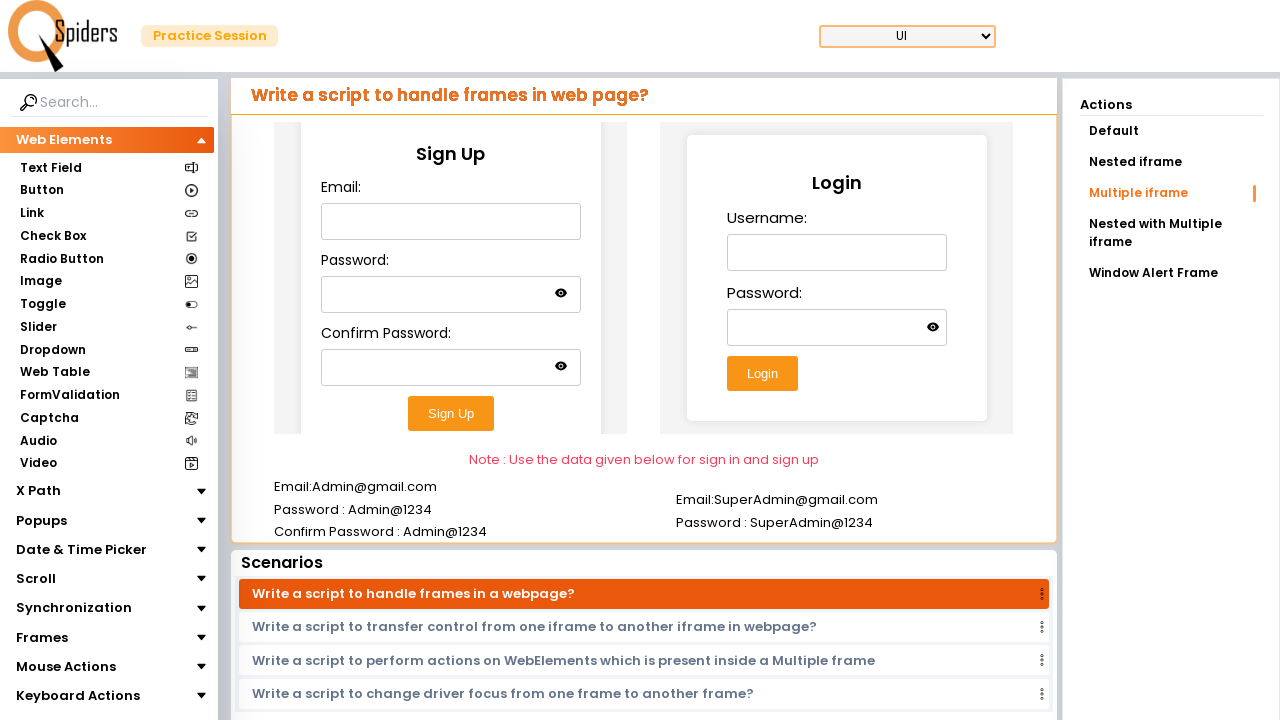

Filled email field in first iframe with 'hello' on (//iframe[@class='w-full h-96'])[1] >> internal:control=enter-frame >> #email
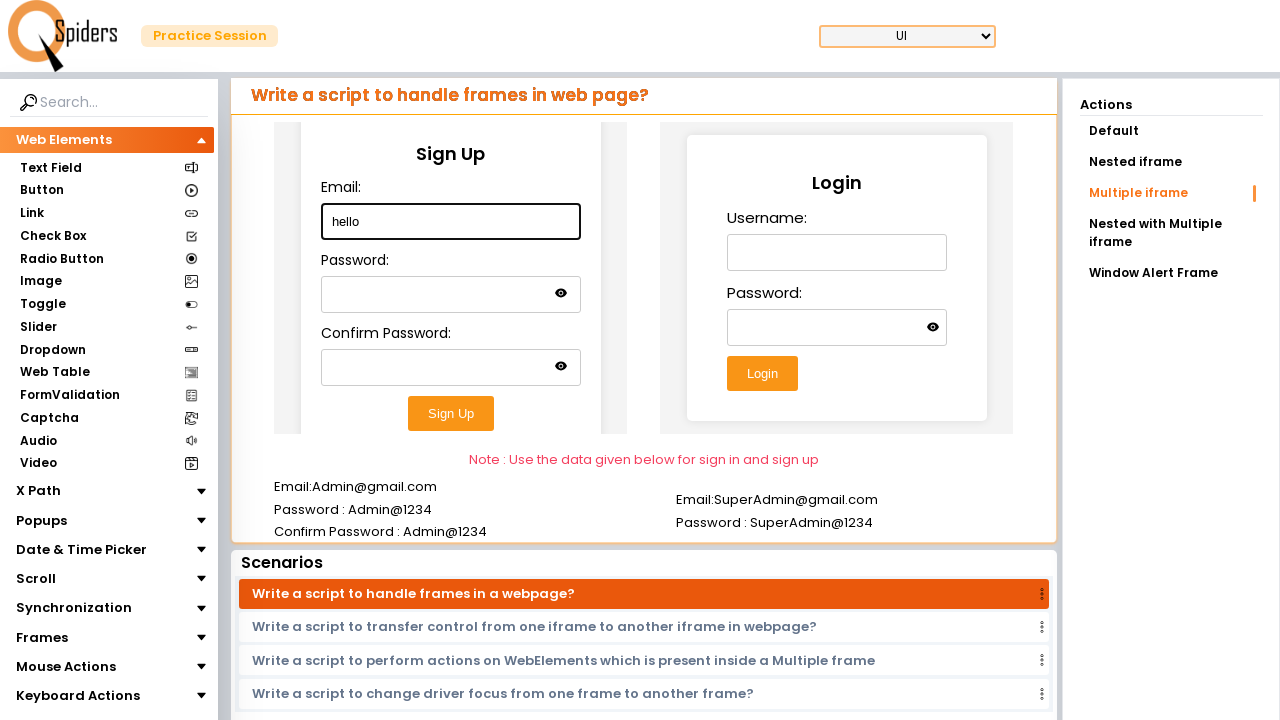

Located second iframe element
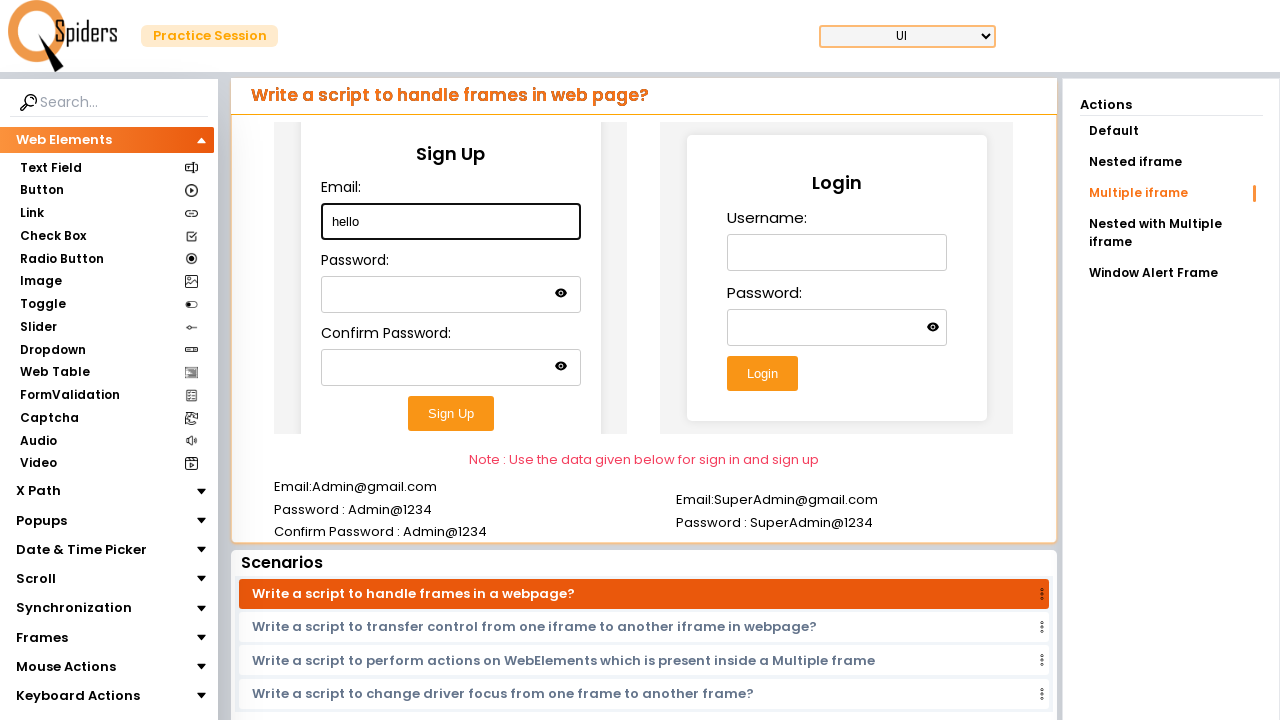

Filled username field in second iframe with 'hello' on (//iframe[@class='w-full h-96'])[2] >> internal:control=enter-frame >> #username
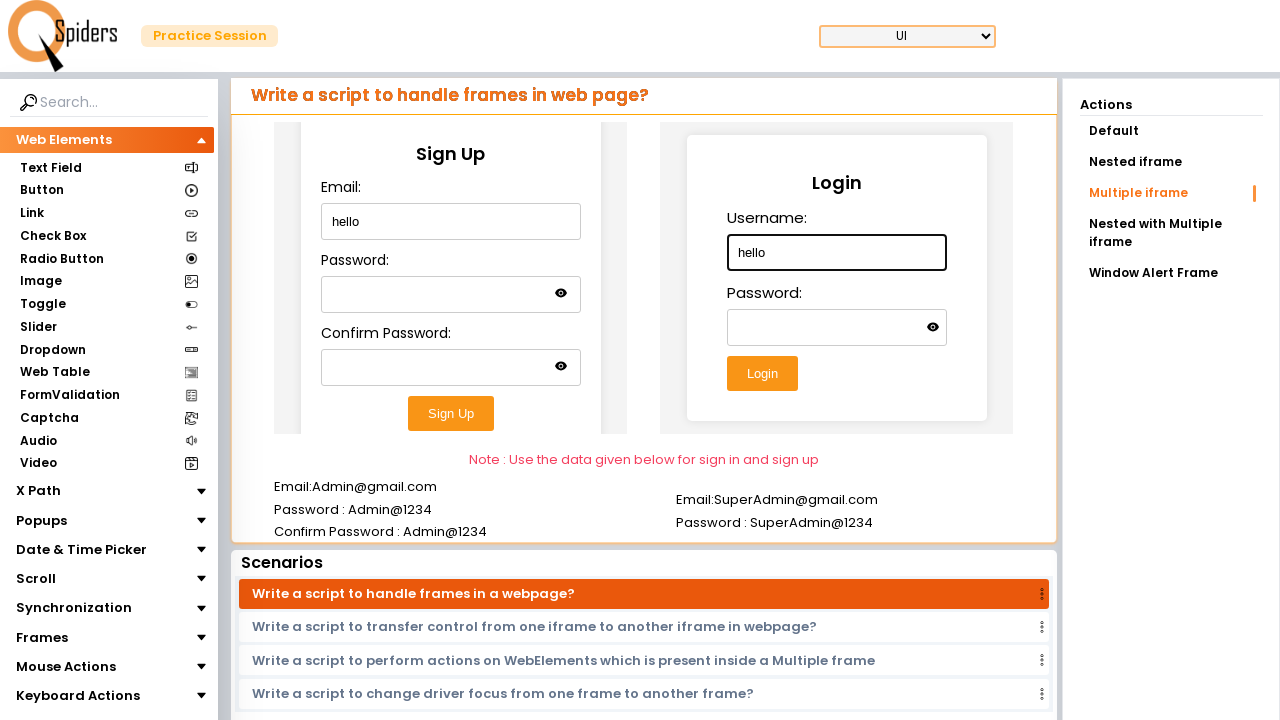

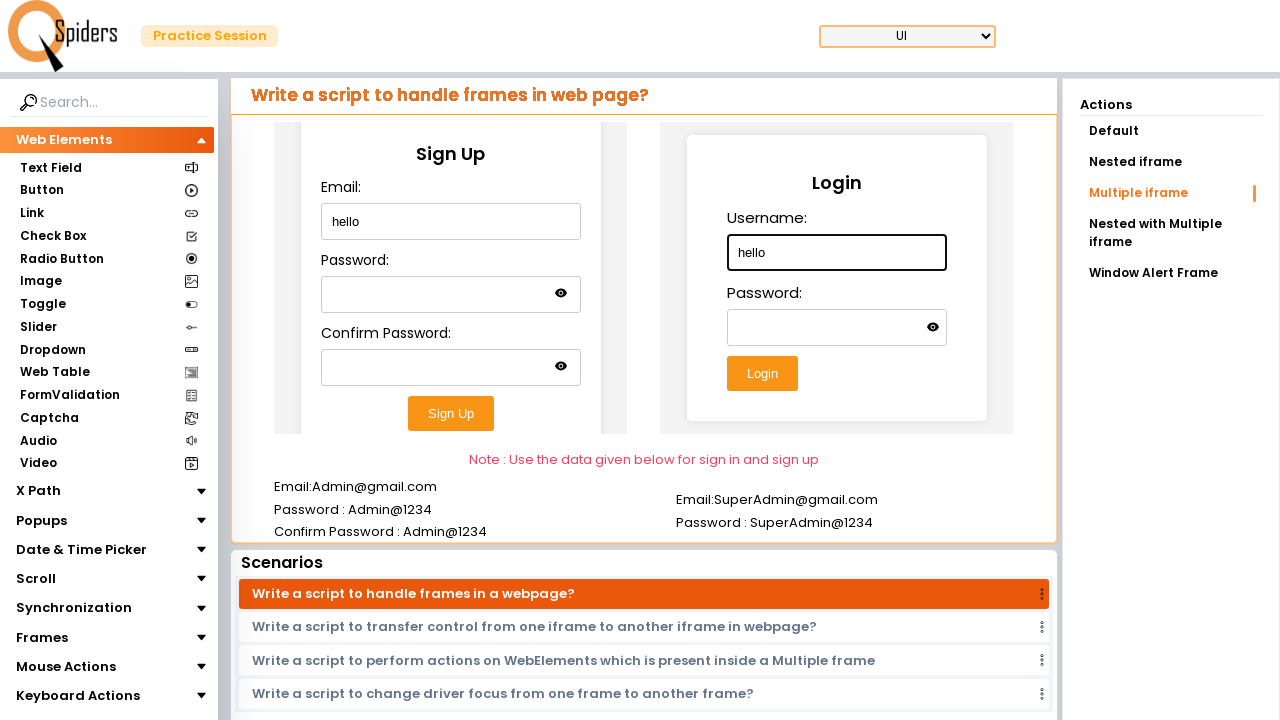